Tests child tab handling by removing the 'target' attribute from a link element to force it to open in the same tab instead of a new tab, then clicking the link.

Starting URL: https://rahulshettyacademy.com/AutomationPractice/

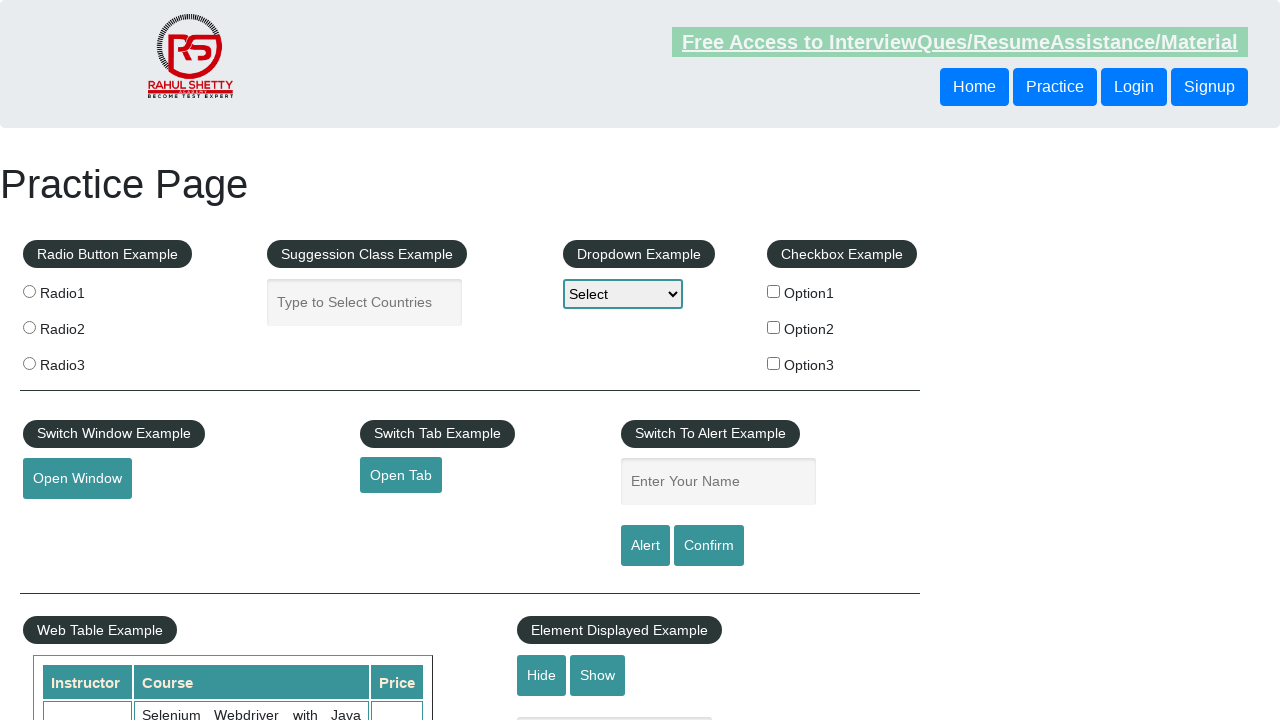

Removed 'target' attribute from link element to force same-tab opening
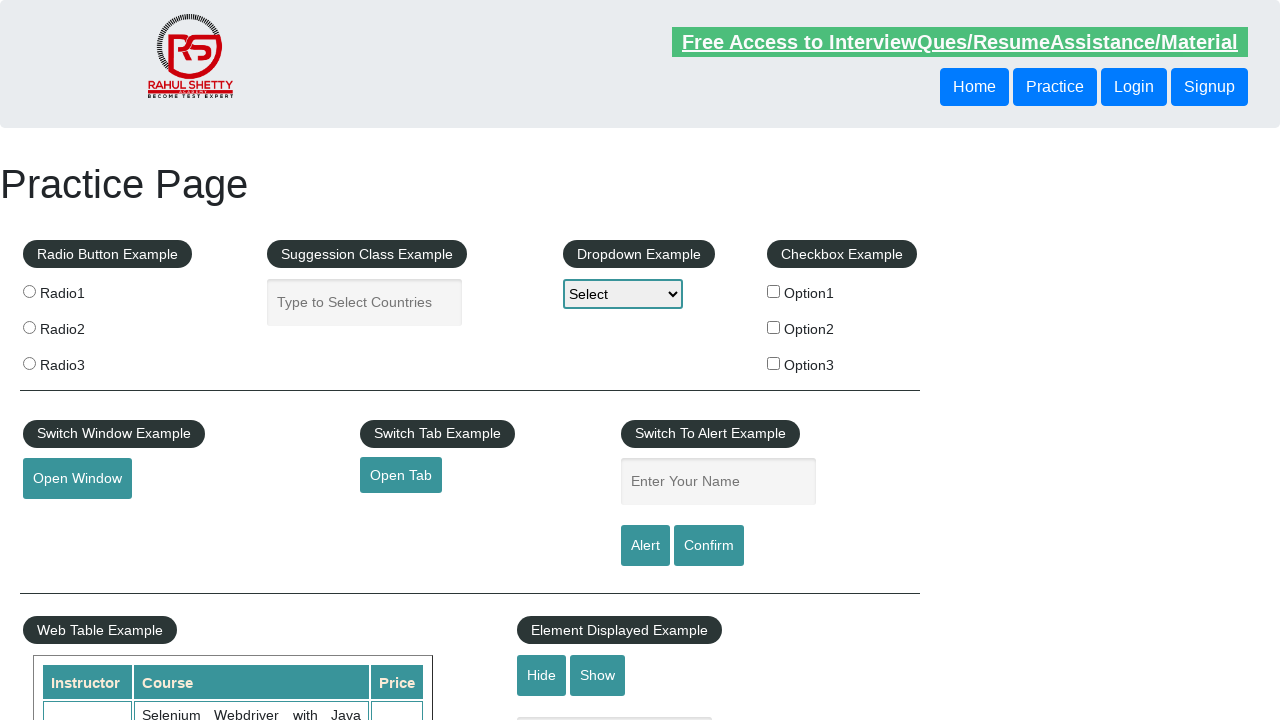

Clicked the link element which now opens in same tab at (401, 475) on #opentab
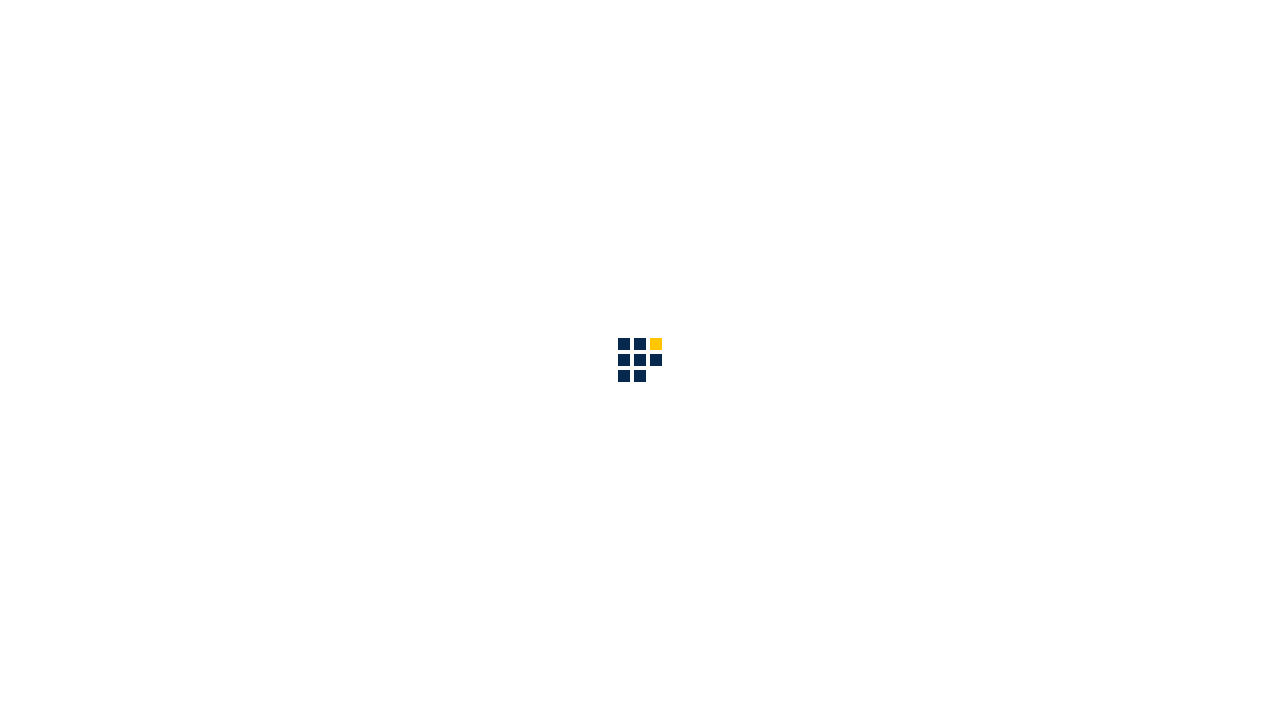

Page navigation completed and load state reached
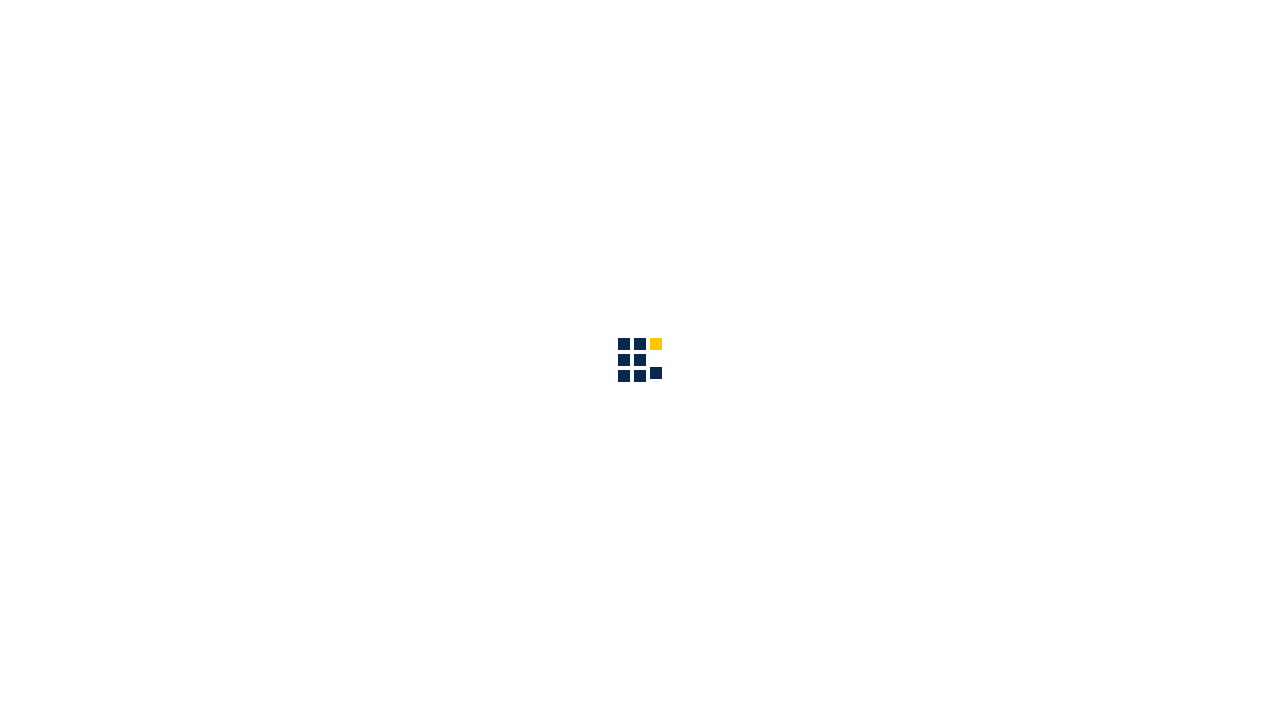

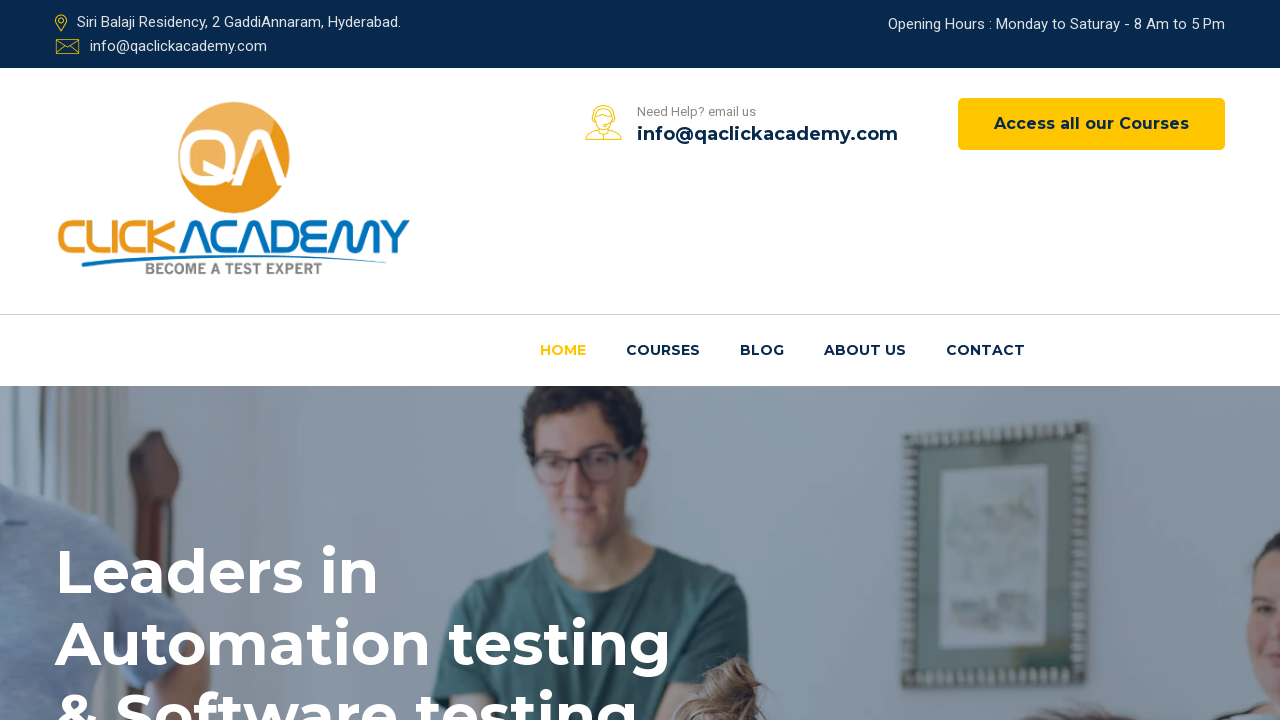